Tests dropdown selection by navigating to the dropdown page and selecting an option by value

Starting URL: https://practice.cydeo.com

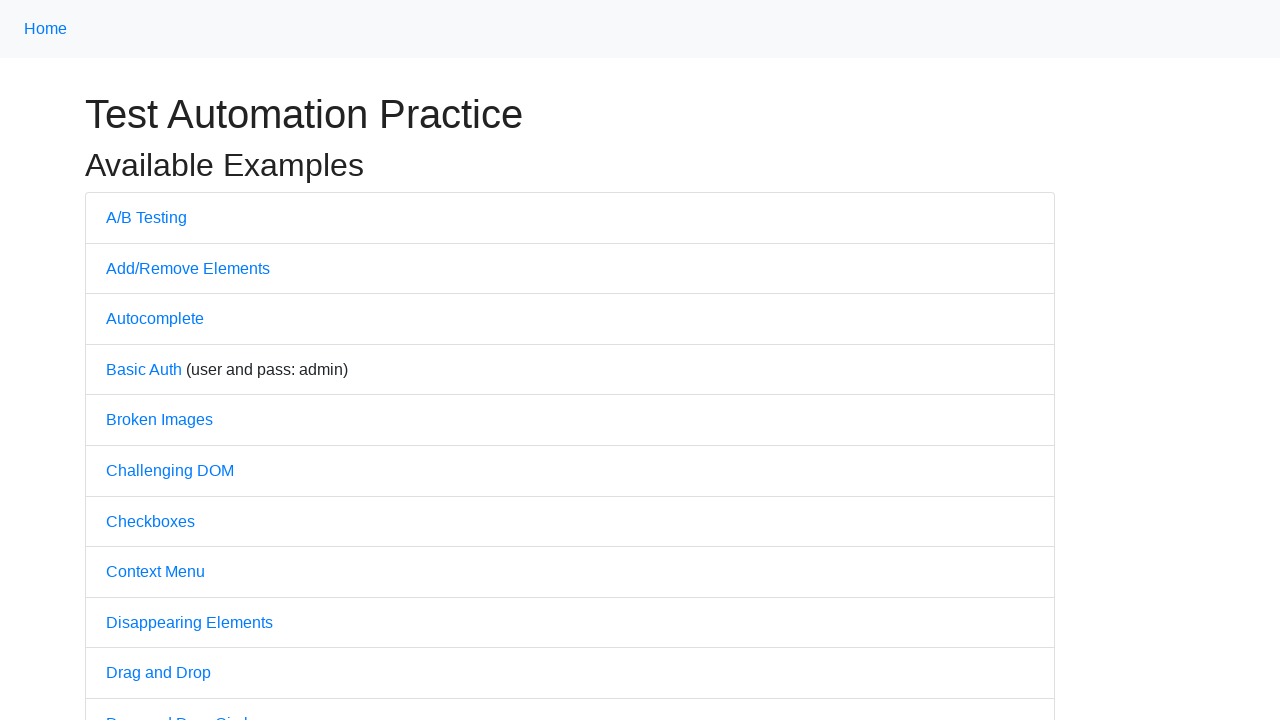

Clicked on Dropdown link at (143, 360) on text='Dropdown'
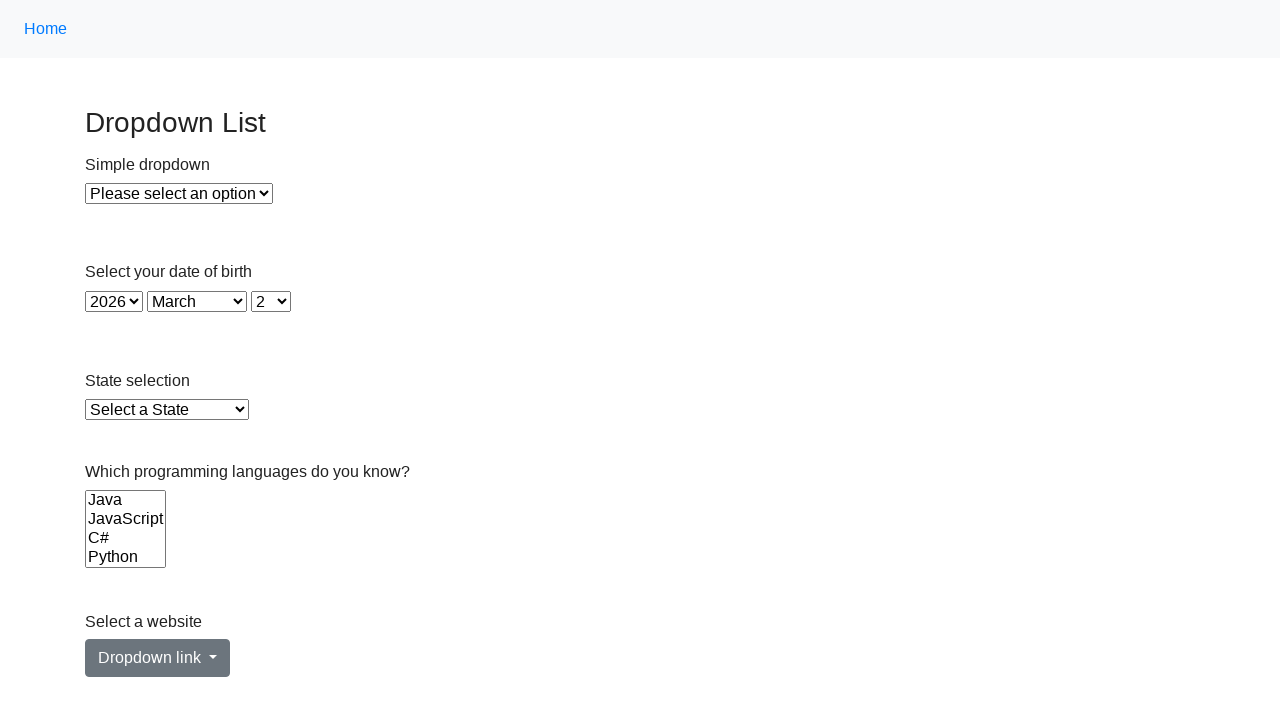

Dropdown page loaded and #dropdown selector is present
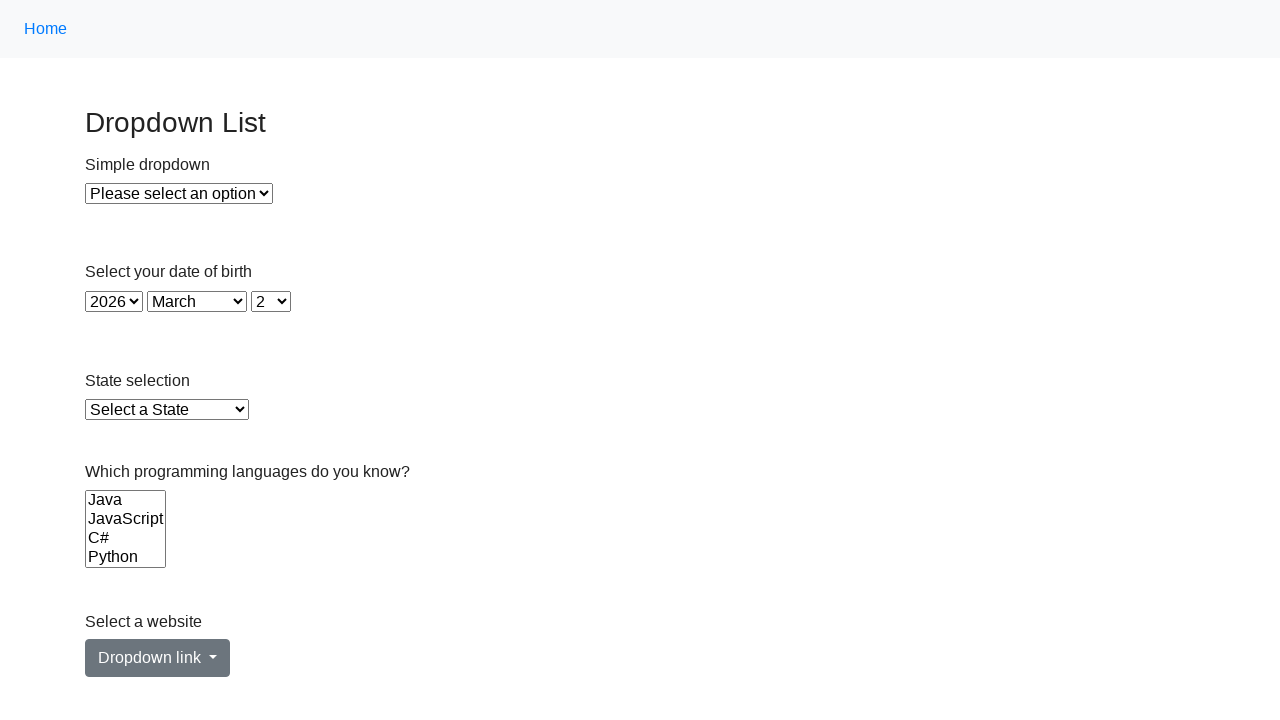

Selected option with value '1' from dropdown on #dropdown
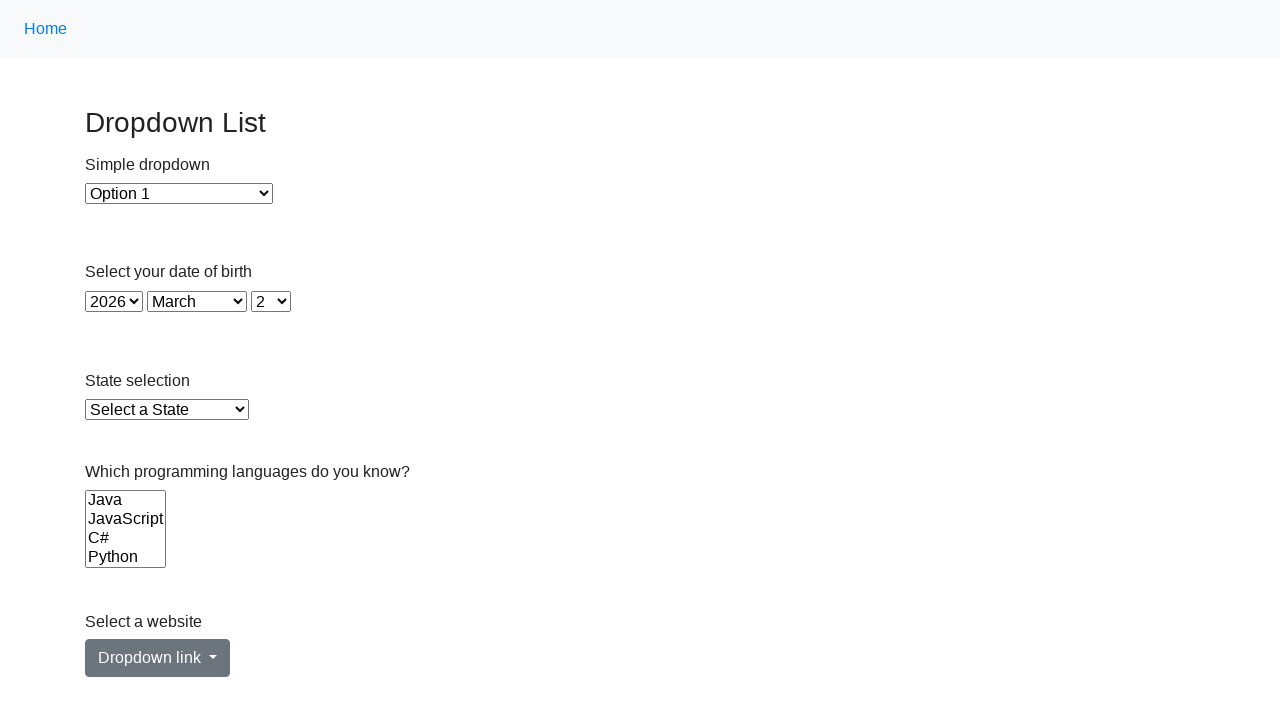

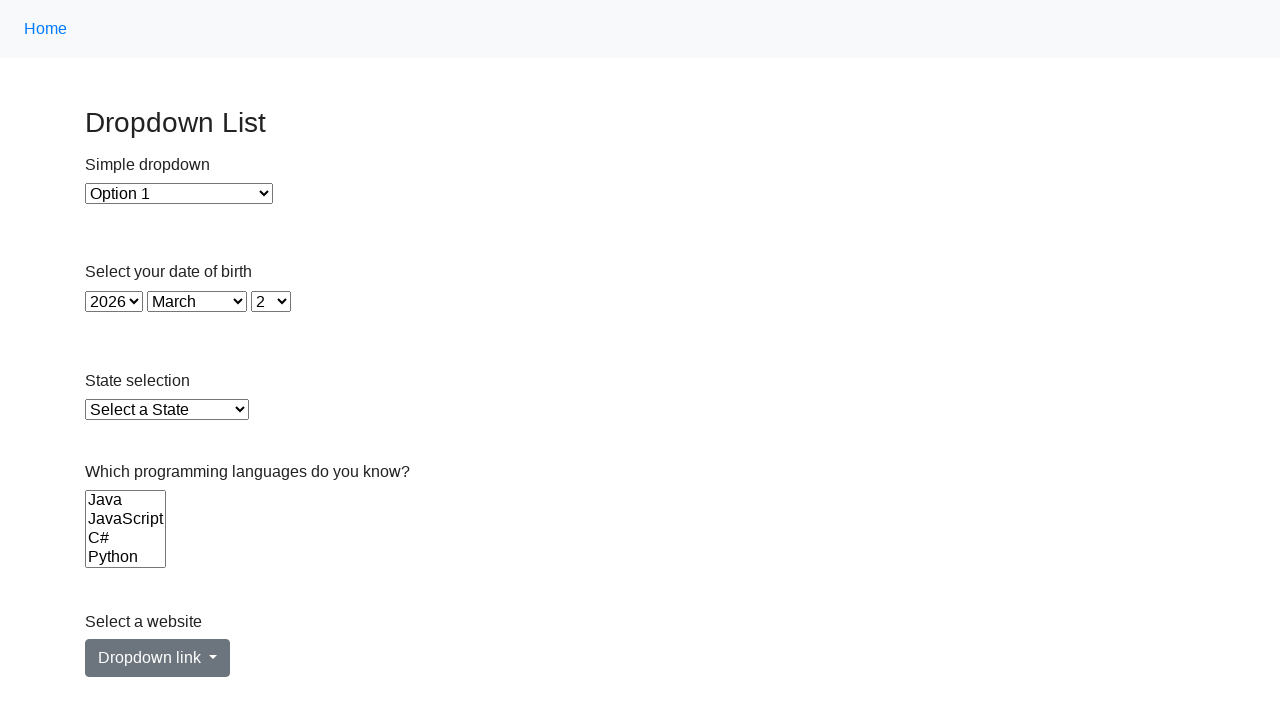